Tests the Harvard Atlas of Economic Complexity globe page by clicking on the "Begin Explore" button/image to start exploring the visualization.

Starting URL: http://globe.cid.harvard.edu/

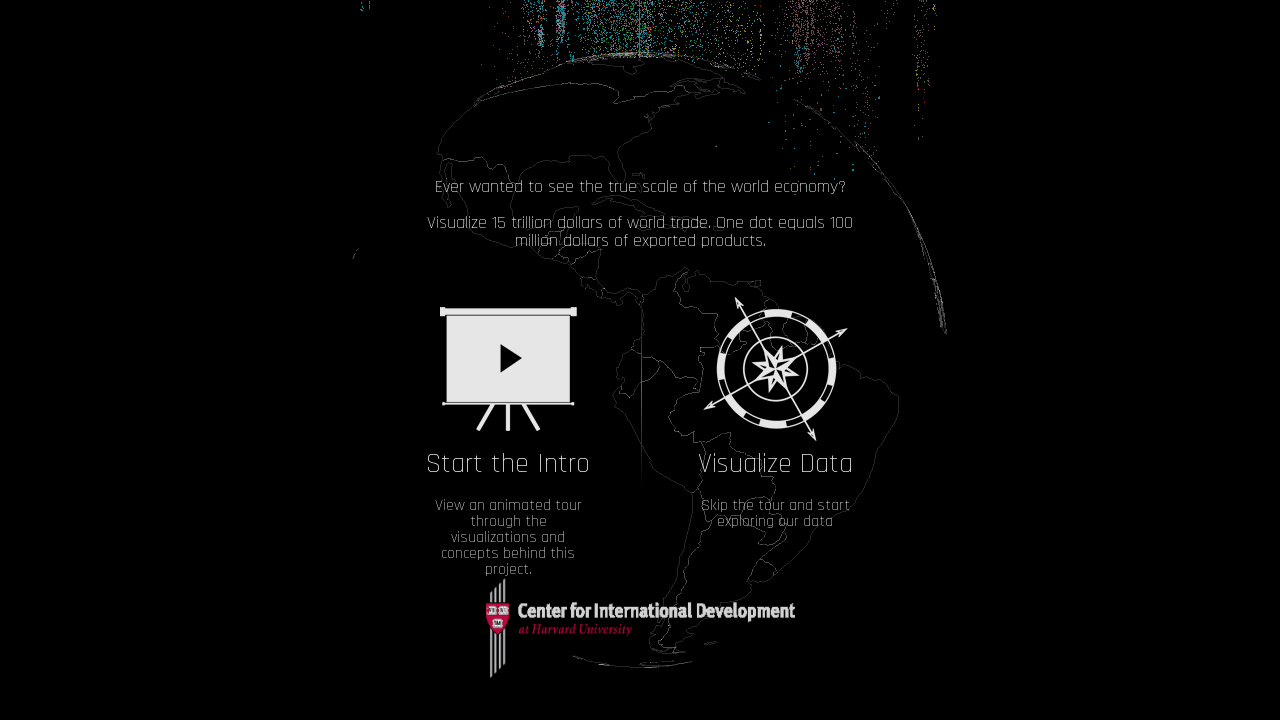

Navigated to Harvard Atlas of Economic Complexity globe page
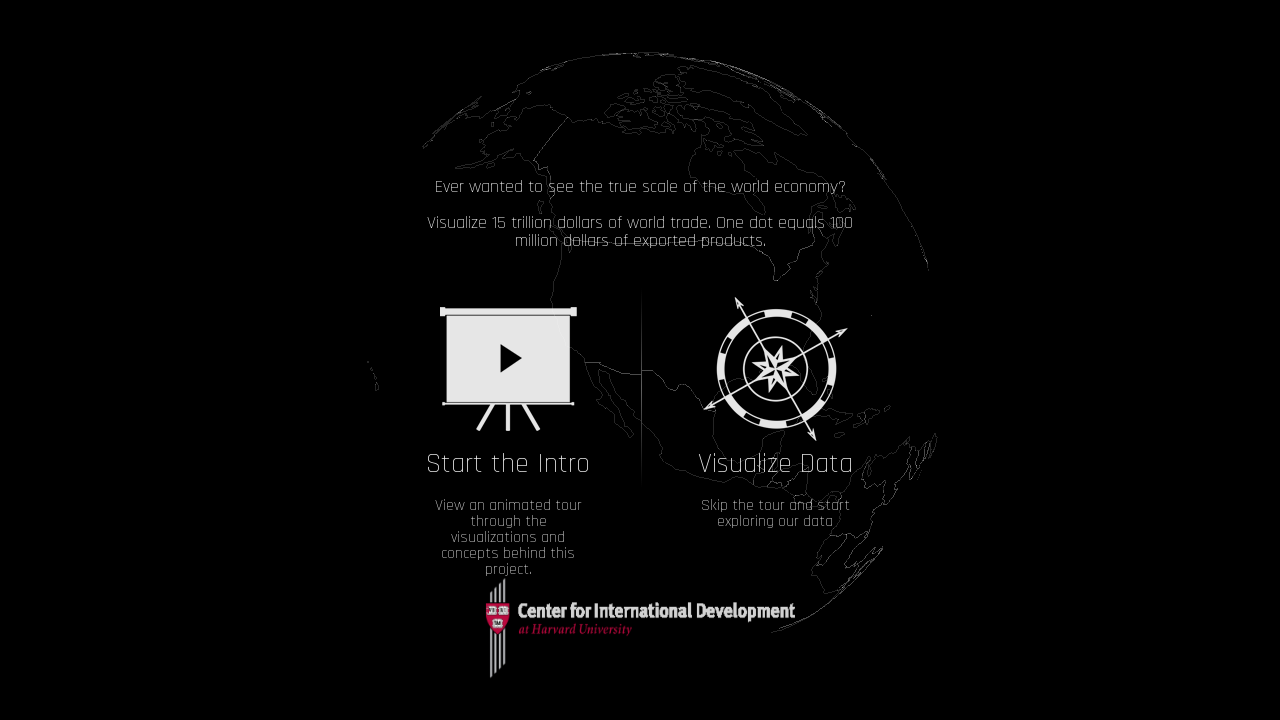

Clicked on the 'Begin Explore' button/image to start exploring the visualization at (775, 368) on #beginExplore >> internal:role=img
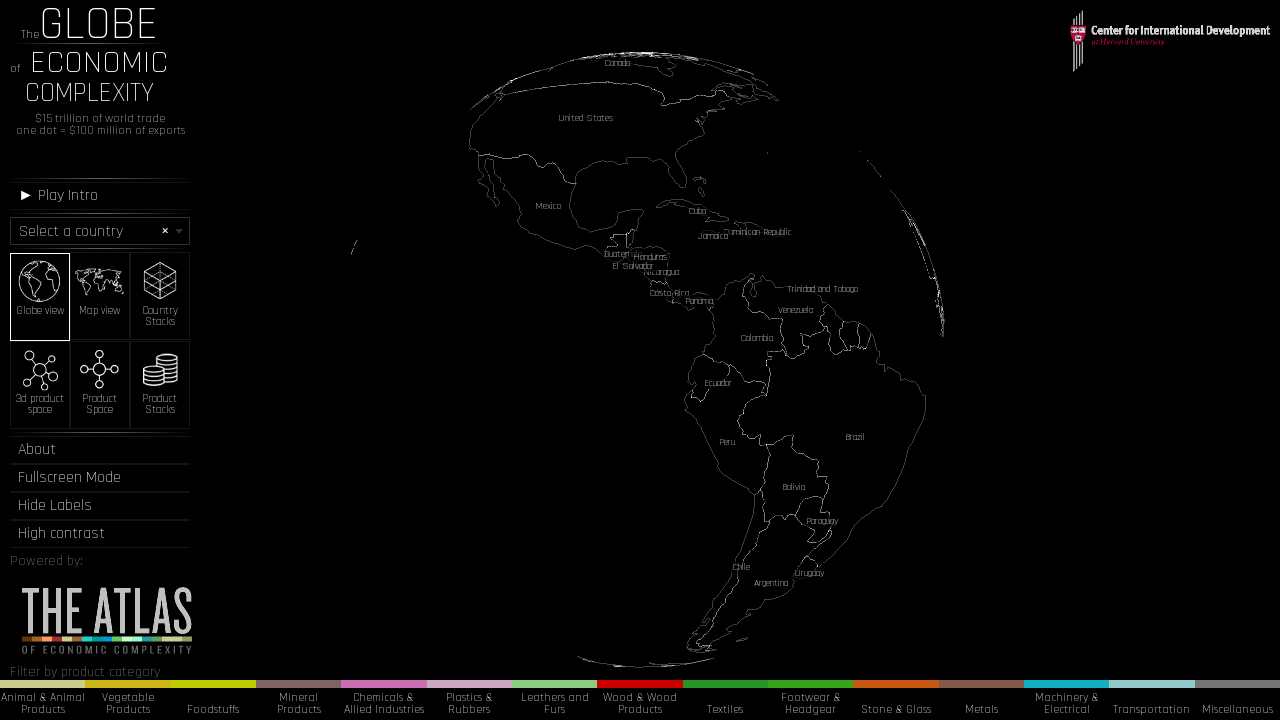

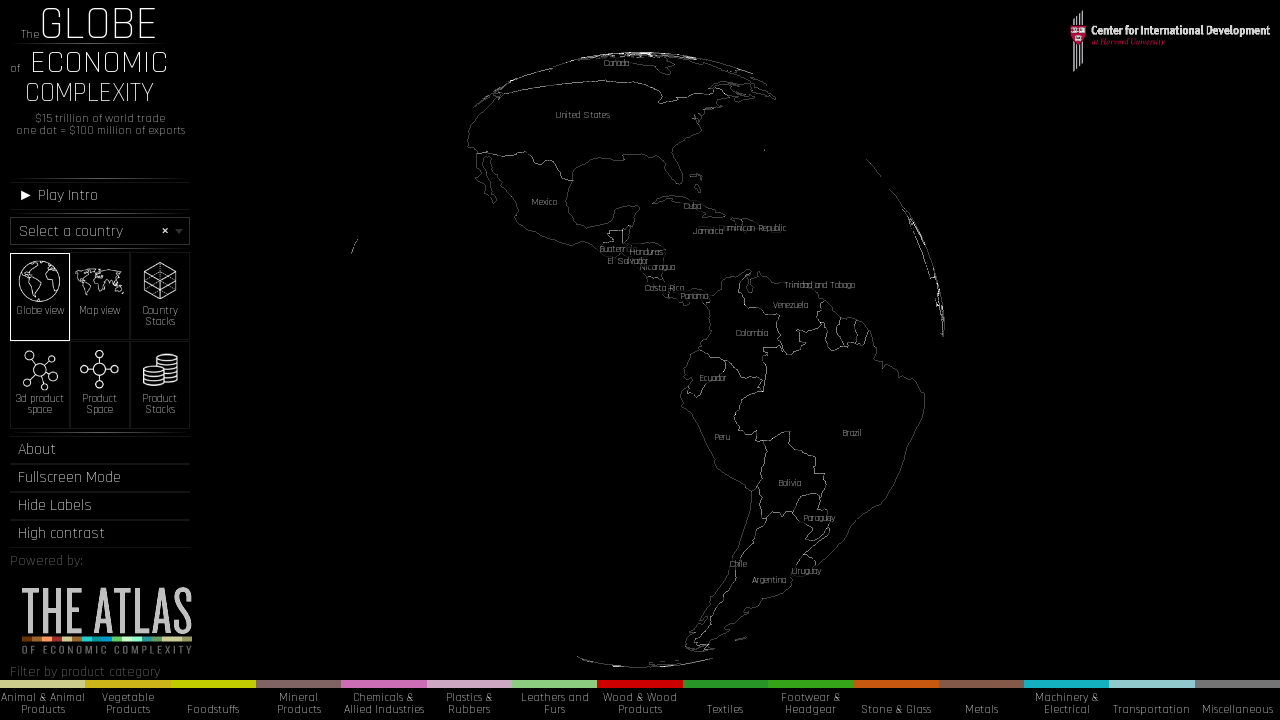